Tests dynamic loading of a hidden element by clicking Start and waiting for "Hello World!" message

Starting URL: http://the-internet.herokuapp.com/dynamic_loading/1

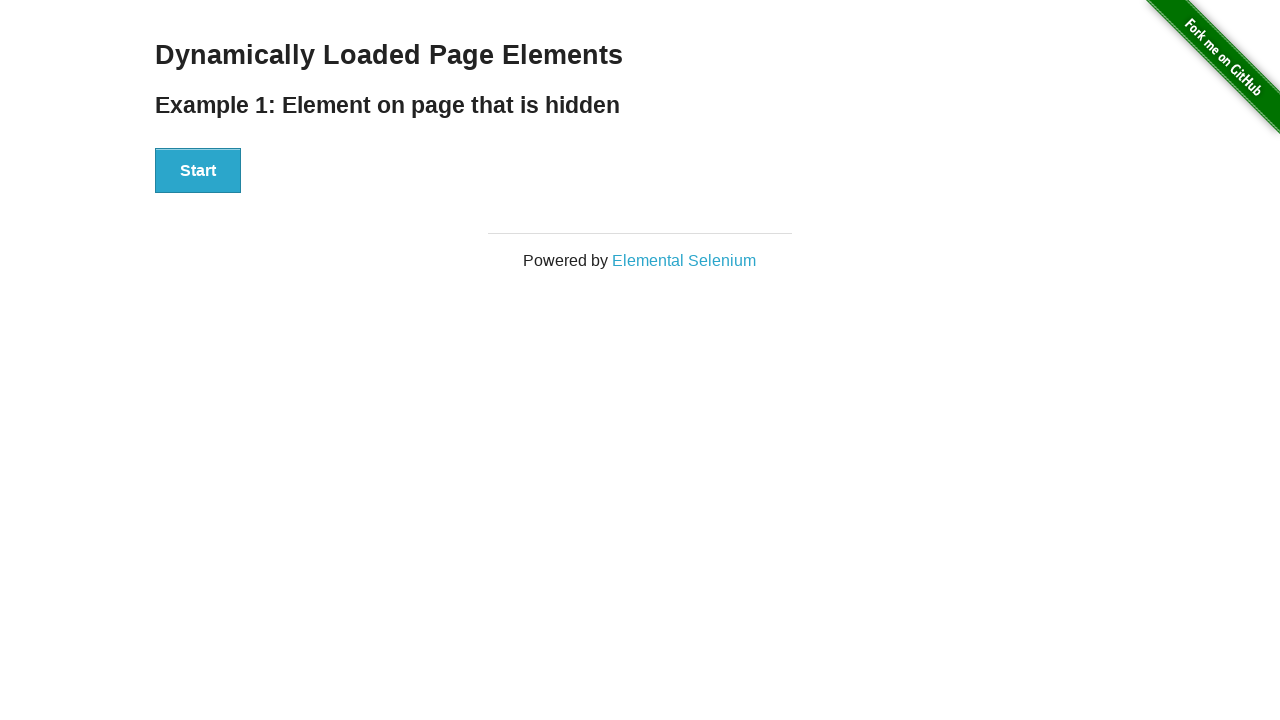

Clicked Start button to initiate dynamic loading at (198, 171) on button
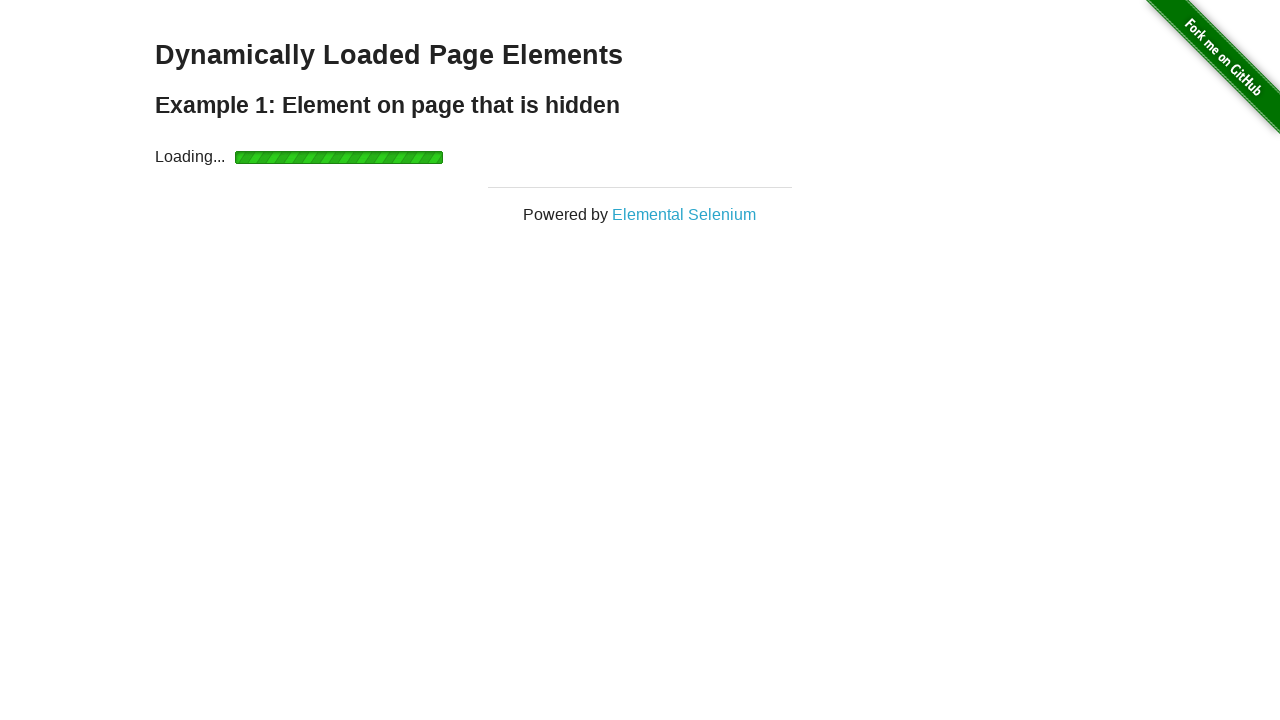

Finish element appeared after dynamic loading
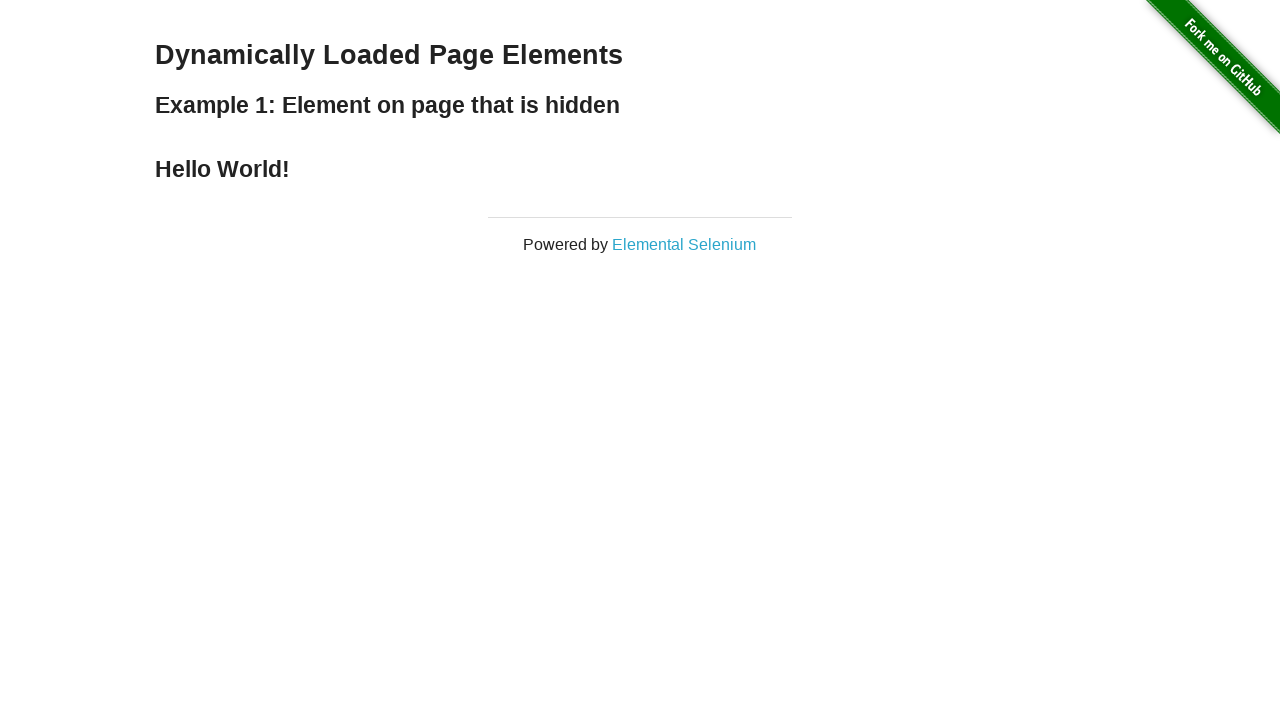

Hello World! message displayed in h4 element
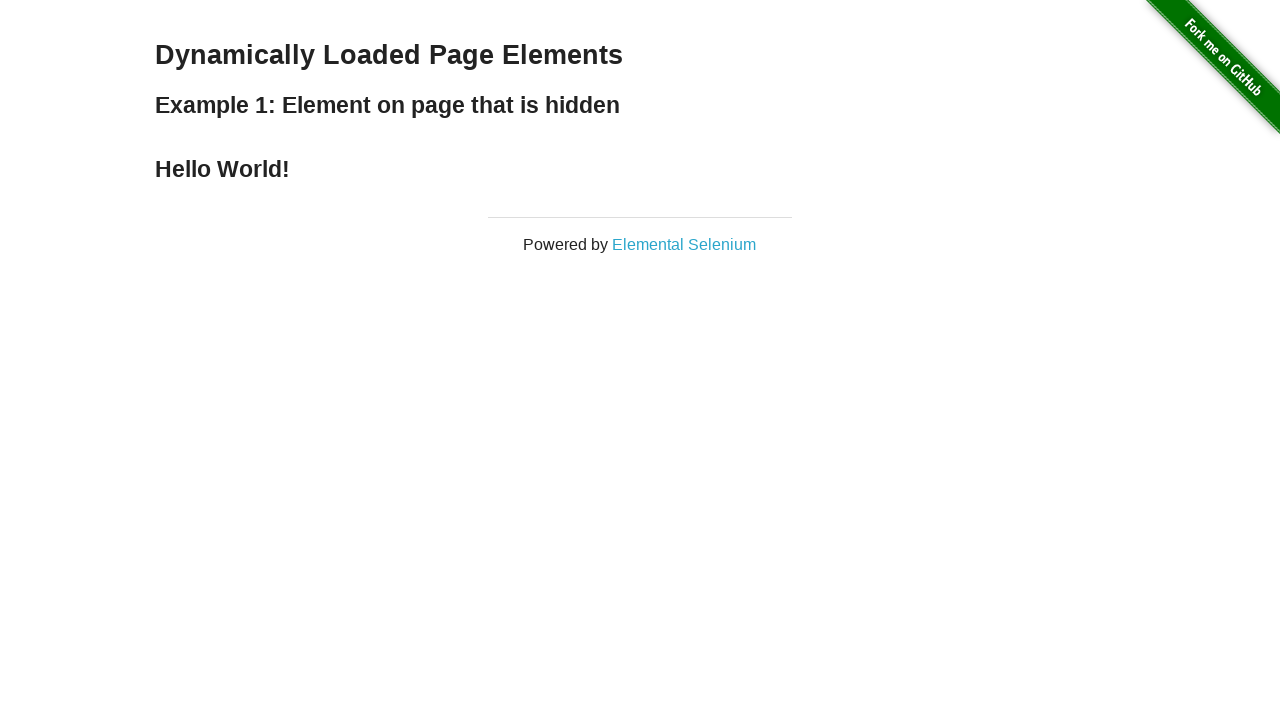

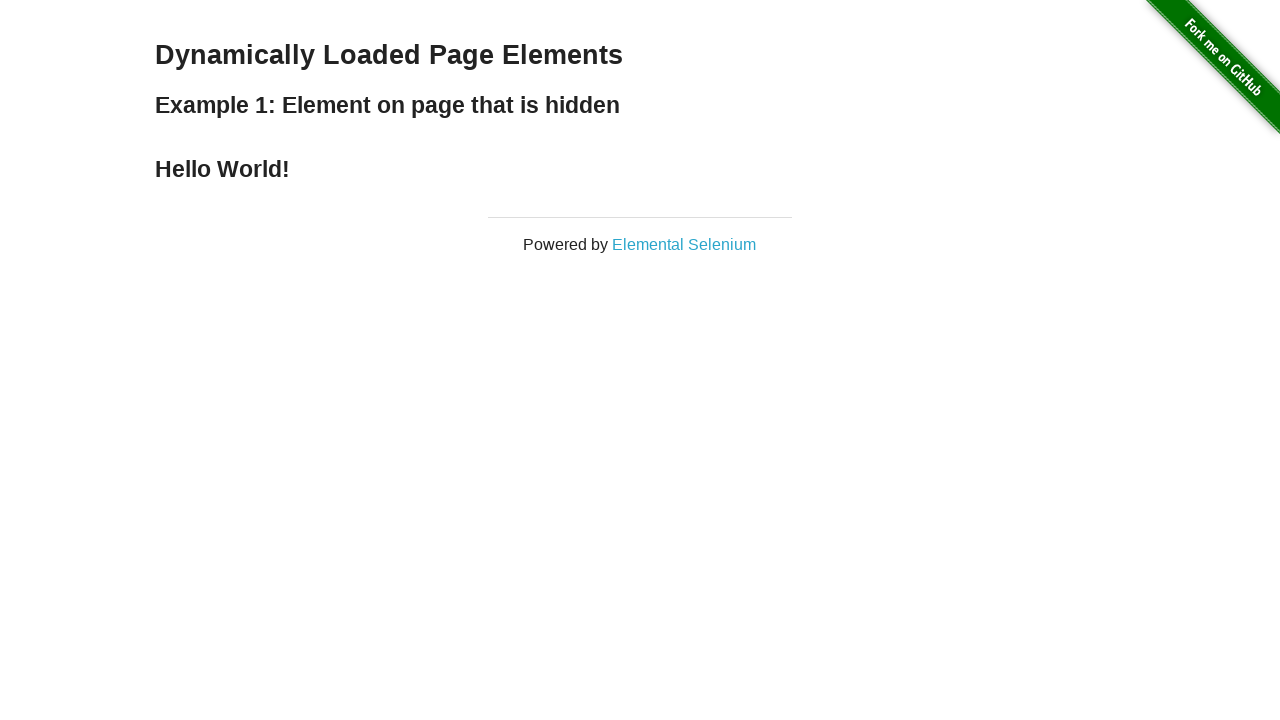